Tests calendar/datepicker functionality by clicking on the datepicker input field and selecting a specific date from the calendar popup.

Starting URL: http://seleniumpractise.blogspot.com/2016/08/how-to-handle-calendar-in-selenium.html

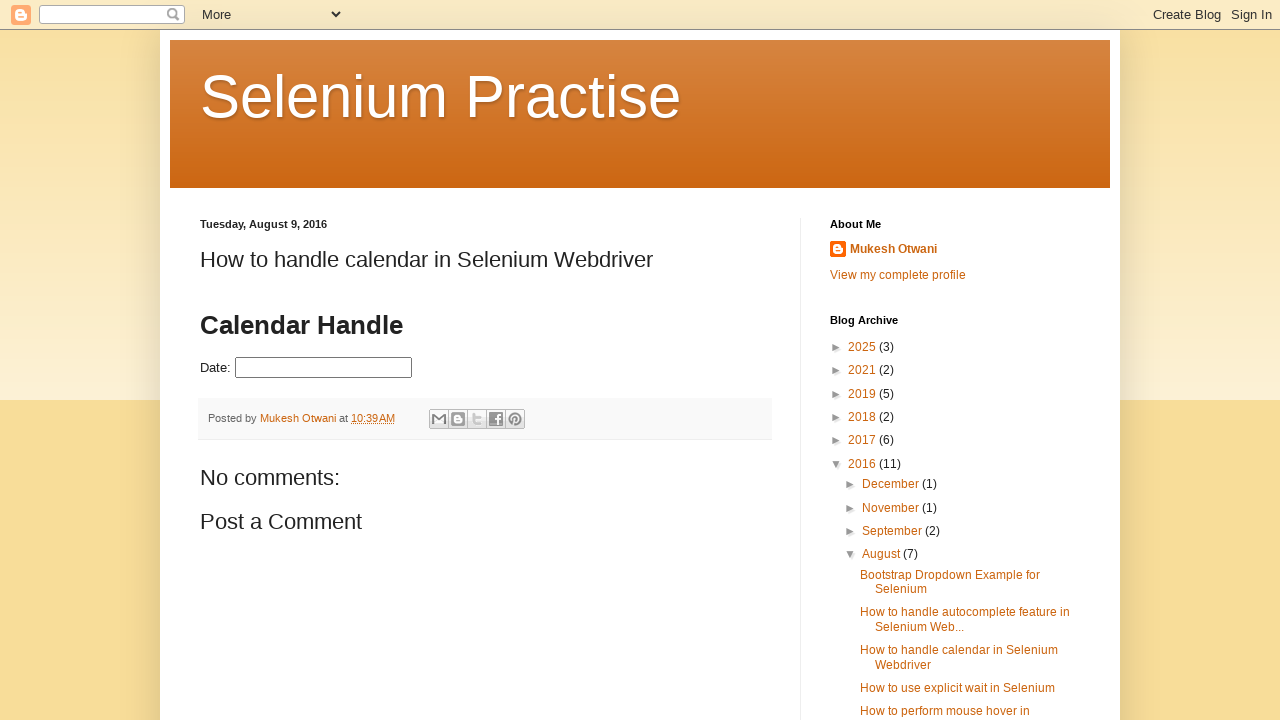

Navigated to calendar datepicker test page
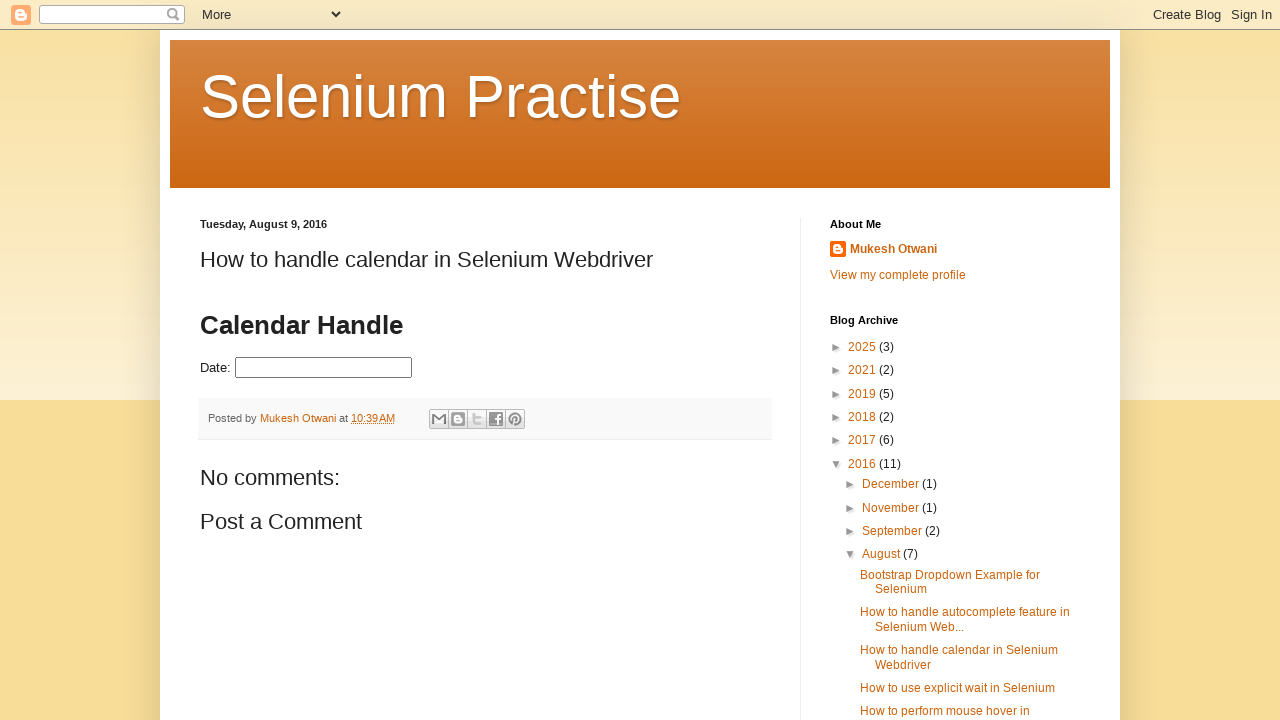

Clicked on datepicker input field to open calendar at (324, 368) on #datepicker
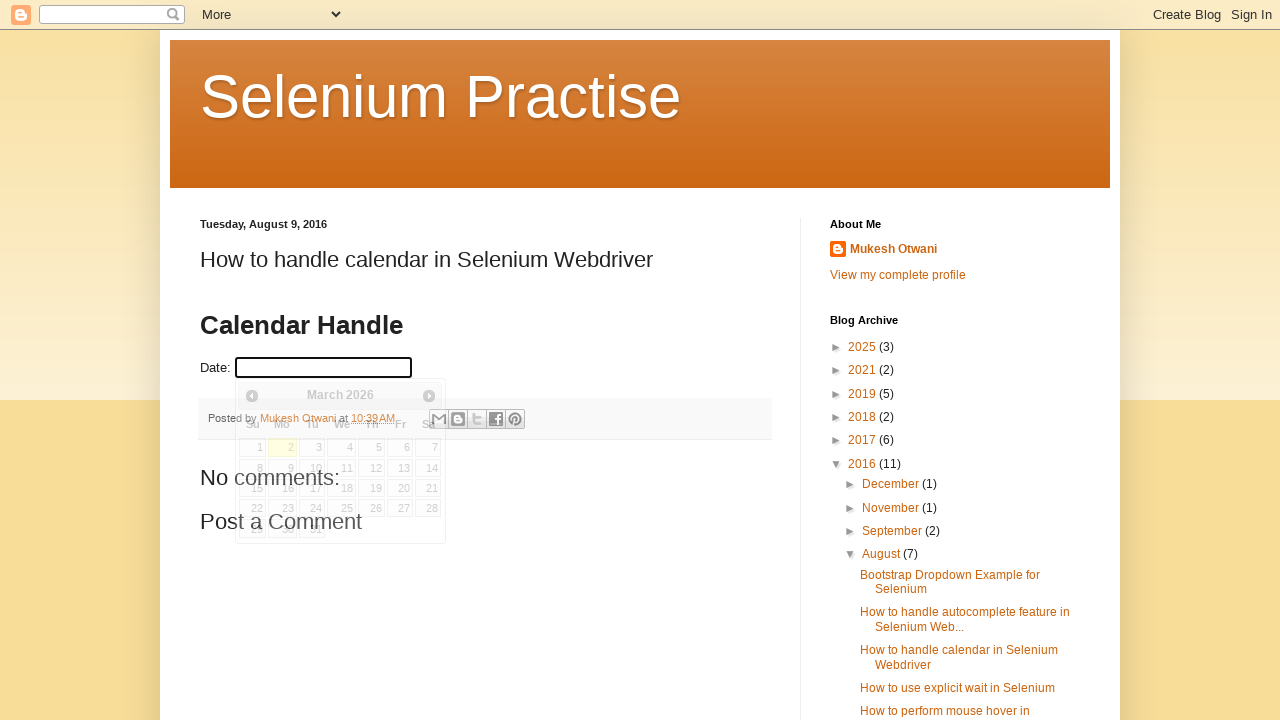

Calendar popup appeared
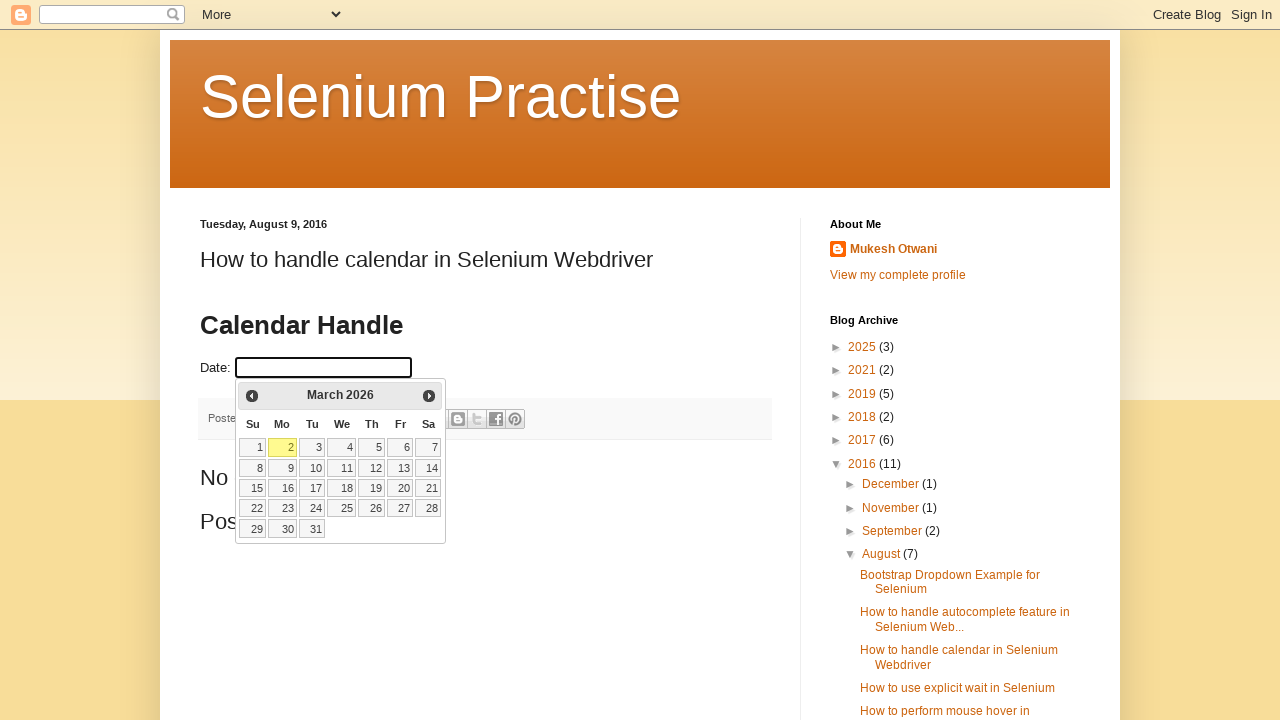

Selected date from calendar (4th cell in 2nd row) at (342, 468) on xpath=//*[@id='ui-datepicker-div']/table/tbody/tr[2]/td[4]/a
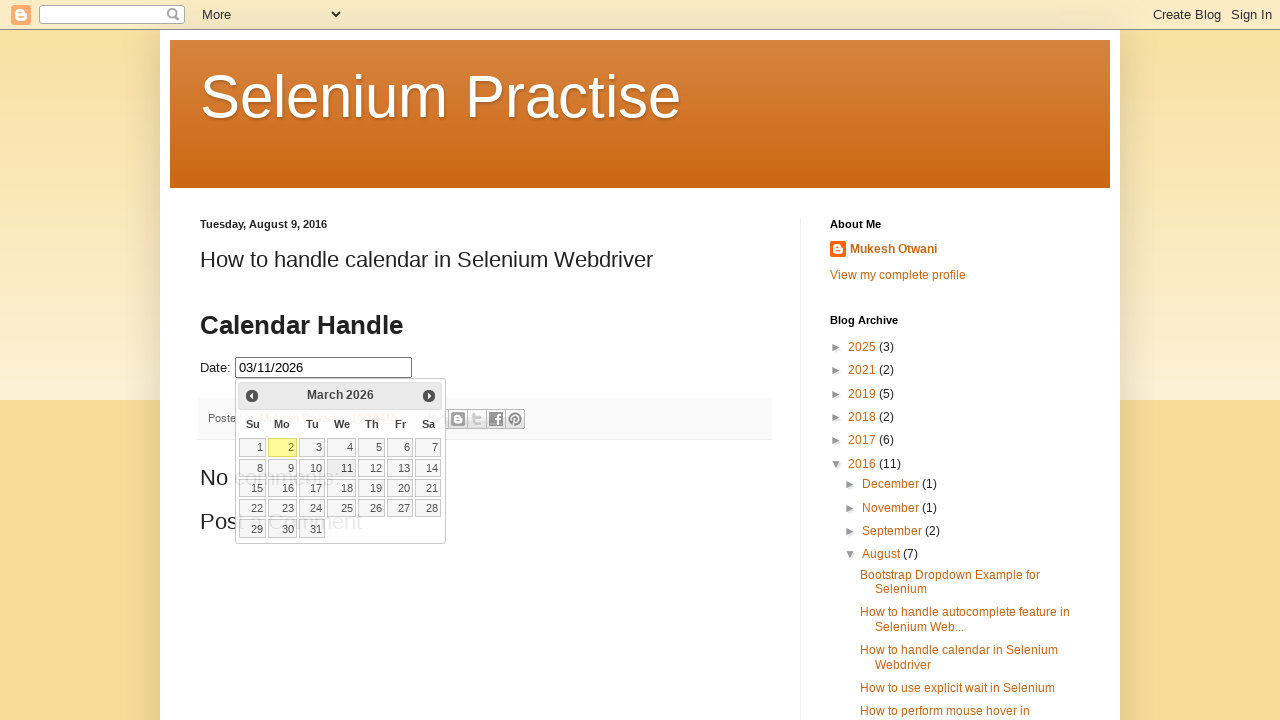

Waited for date selection to be confirmed
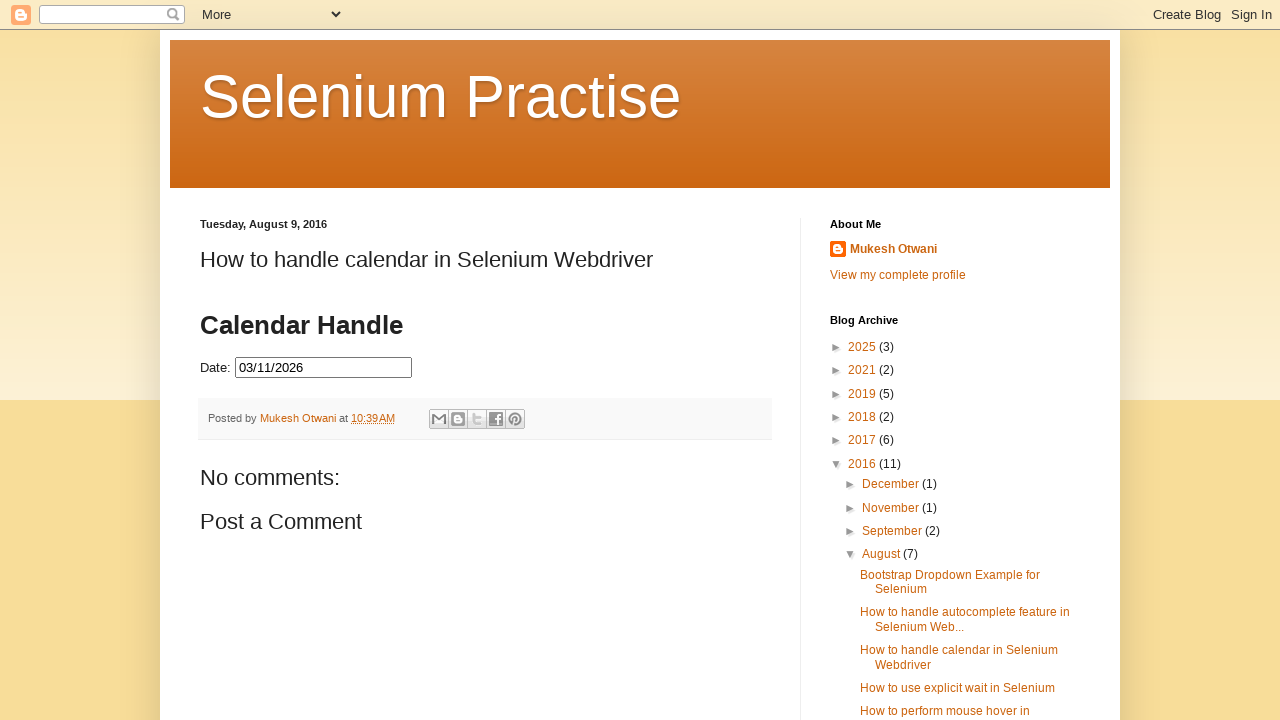

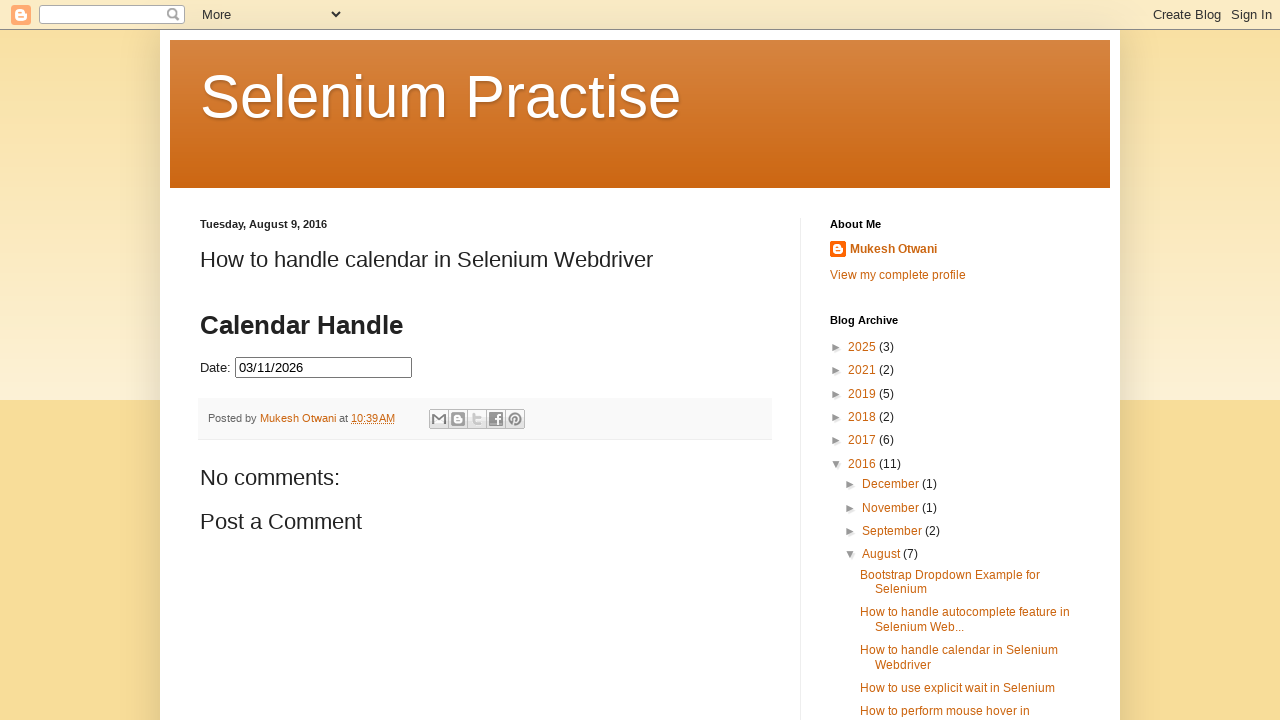